Tests JavaScript alert handling by clicking a button that triggers a JS alert and verifying the result message is displayed correctly after the alert is handled.

Starting URL: https://the-internet.herokuapp.com/javascript_alerts

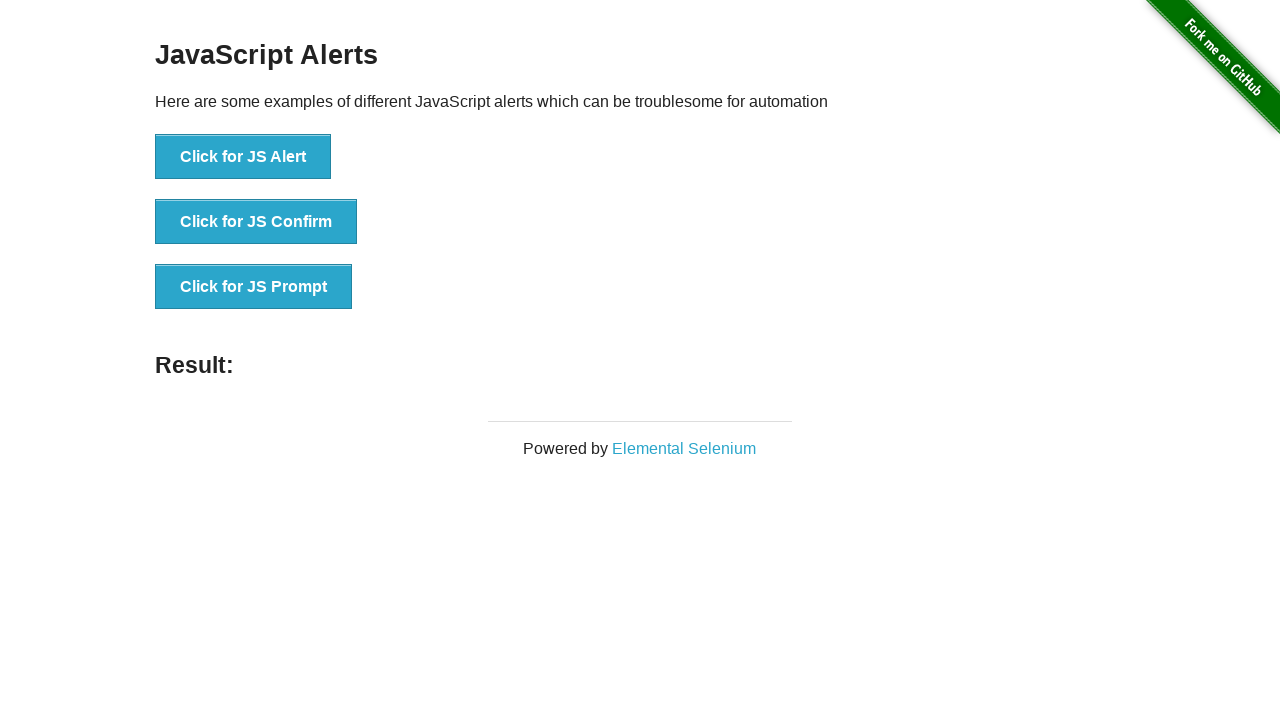

Waited for page to load with networkidle state
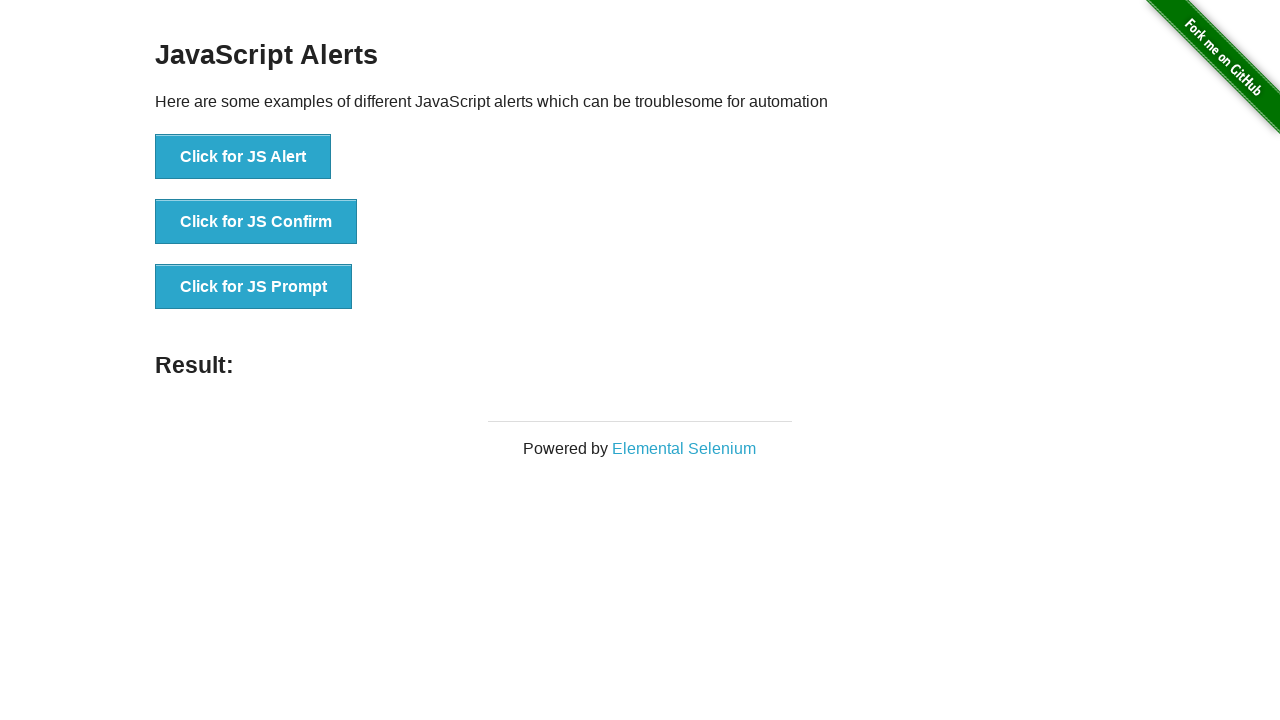

Clicked button to trigger JavaScript alert at (243, 157) on xpath=//button[contains(text(),'Click for JS Alert')]
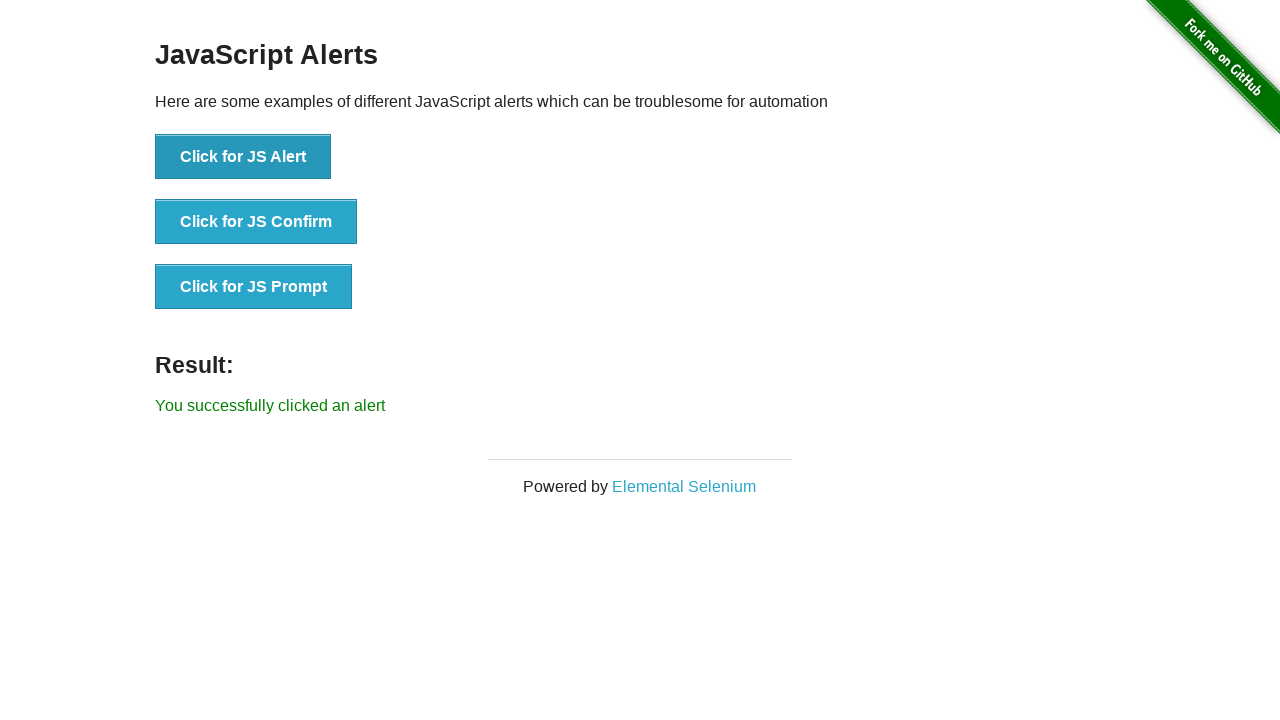

Retrieved result message text content
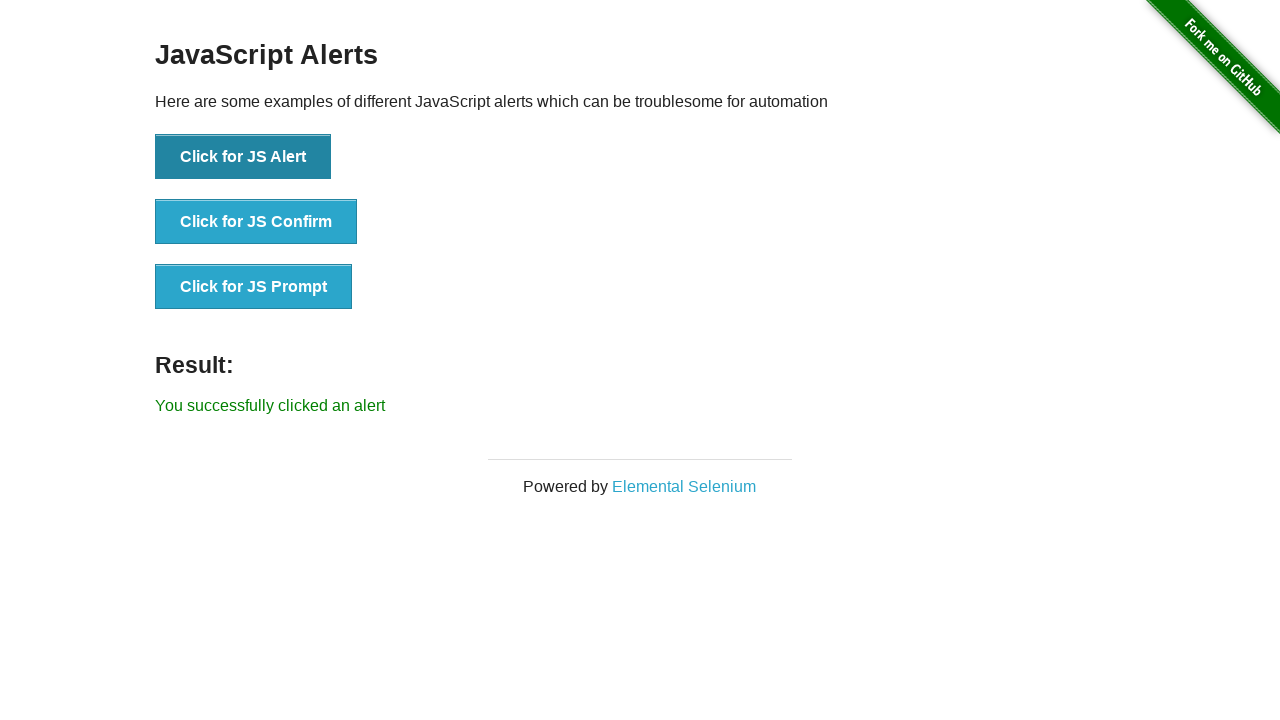

Verified result message equals 'You successfully clicked an alert'
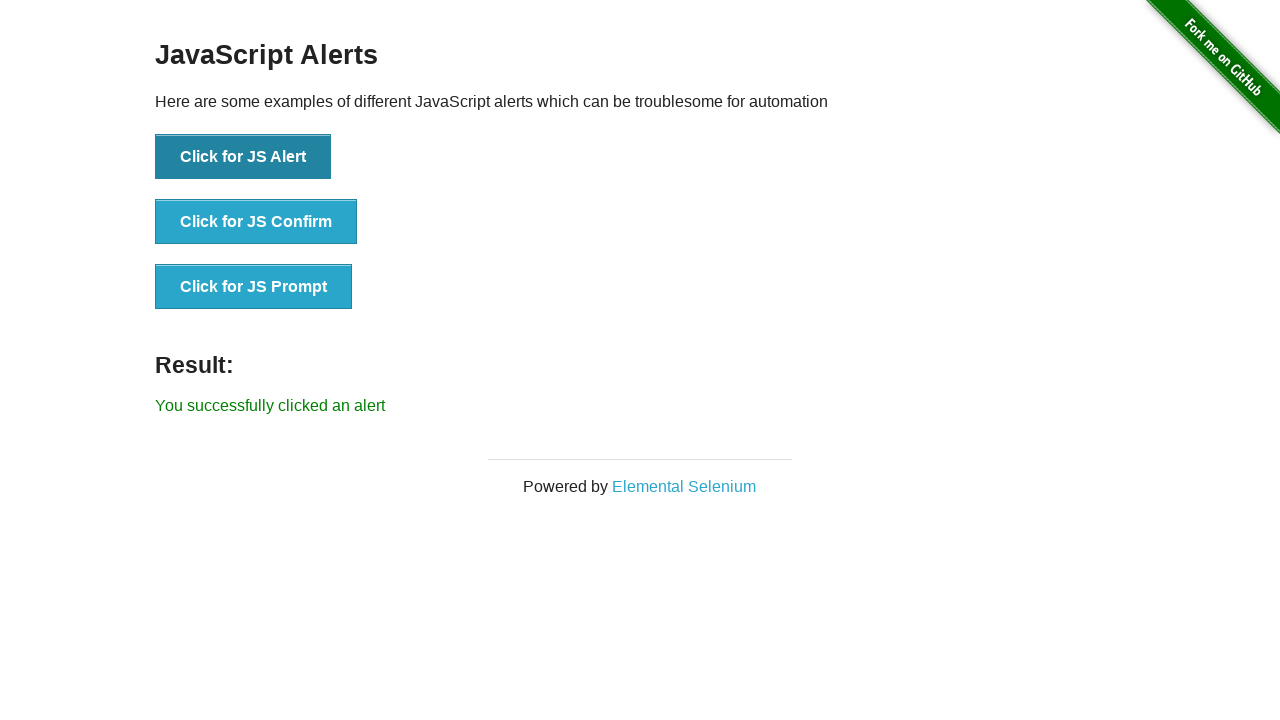

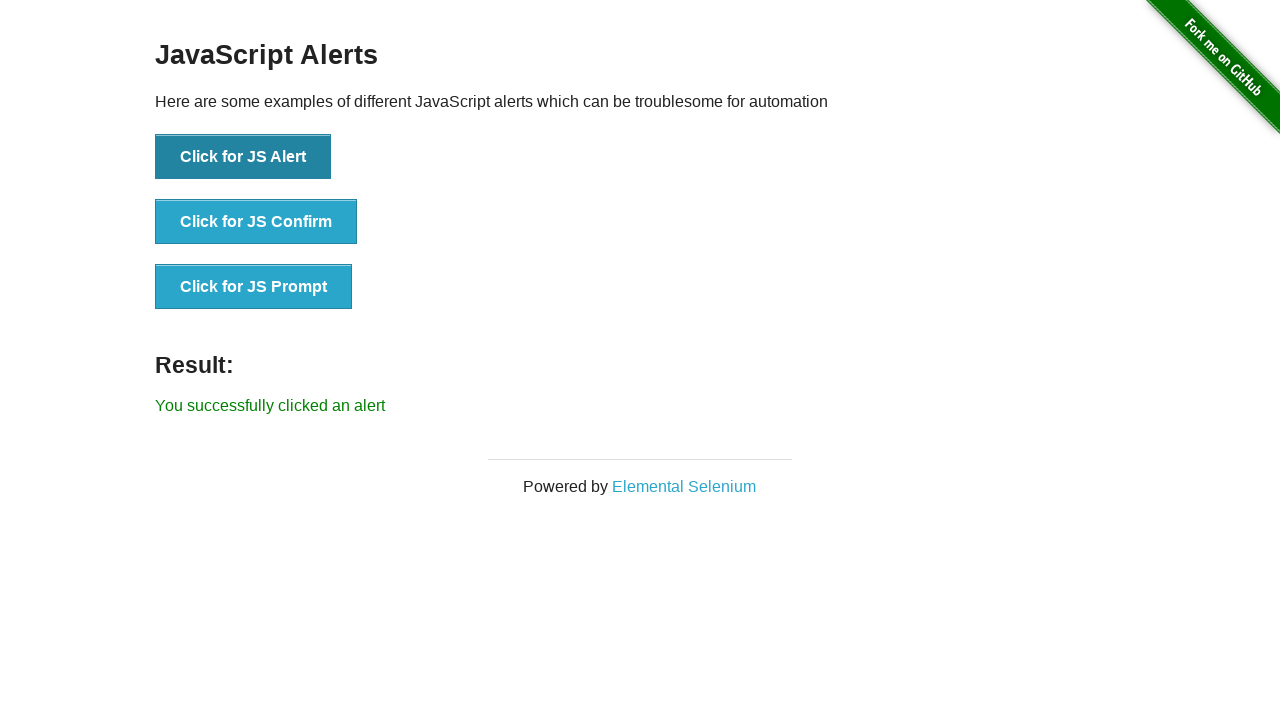